Tests login with invalid password and verifies the appropriate error message is displayed

Starting URL: http://the-internet.herokuapp.com/login

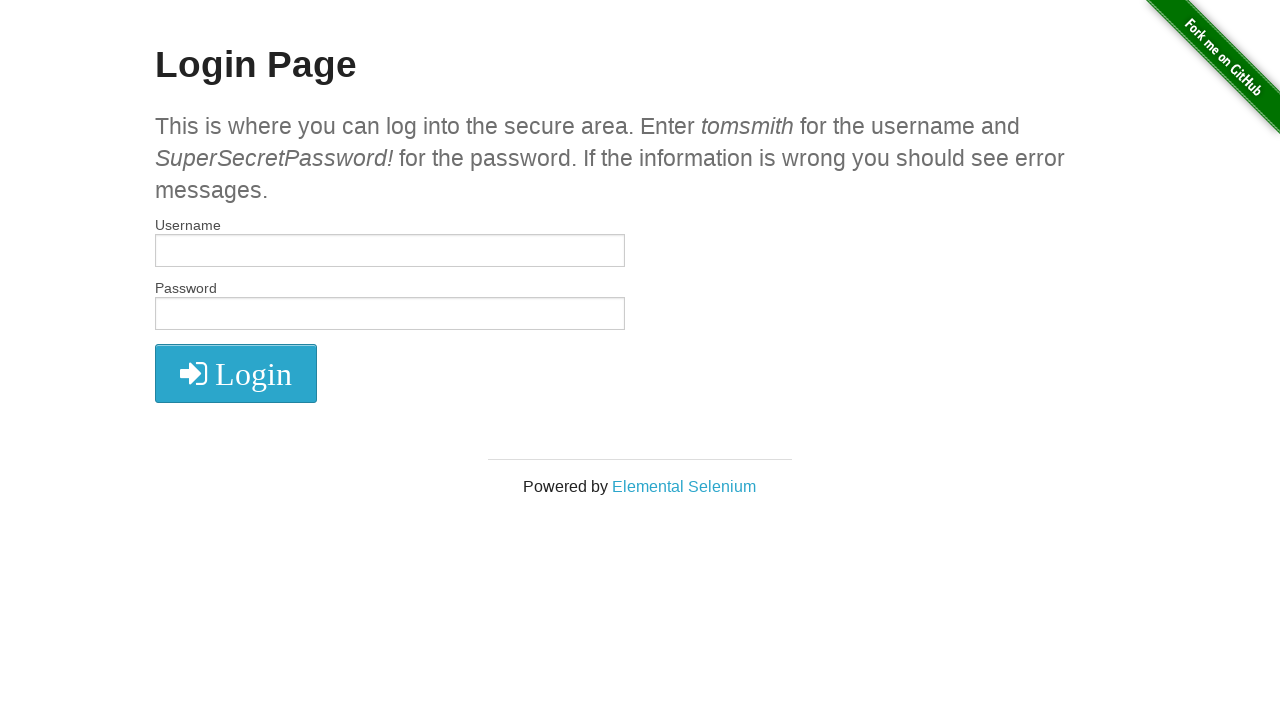

Filled username field with 'tomsmith' on input[type='text']
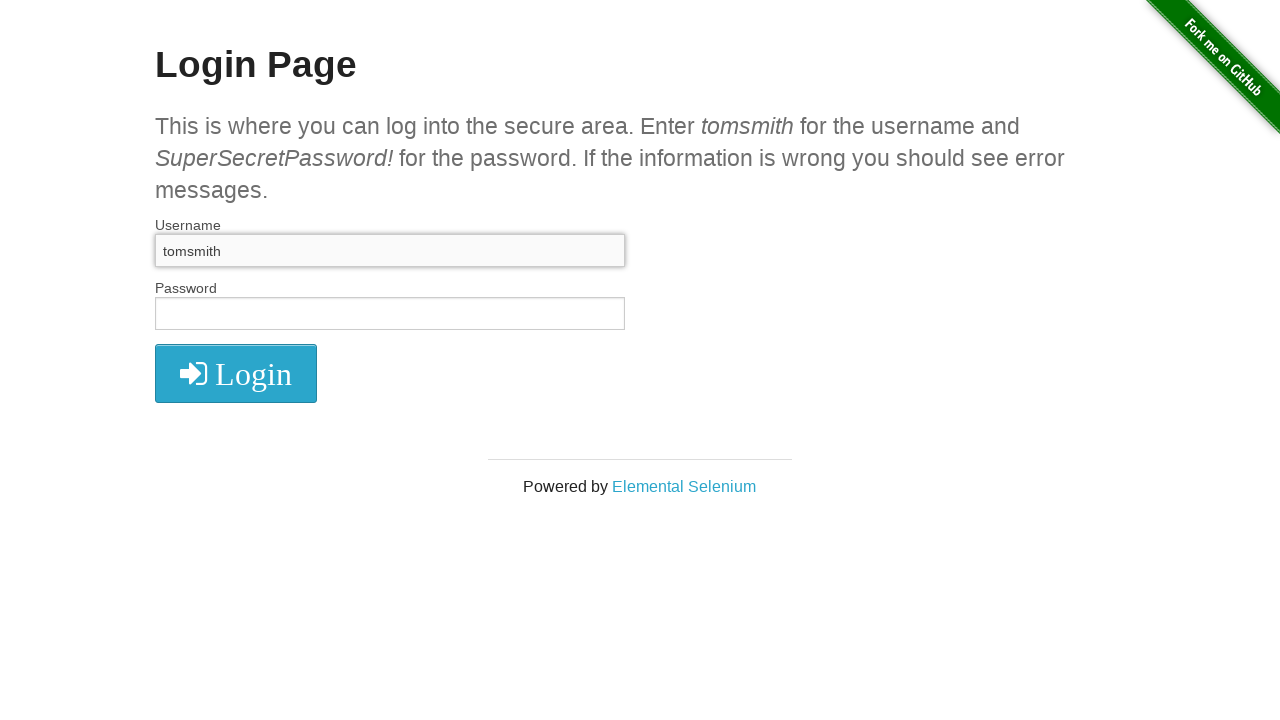

Filled password field with invalid password 'SuperSecretPassword' on input[type='password']
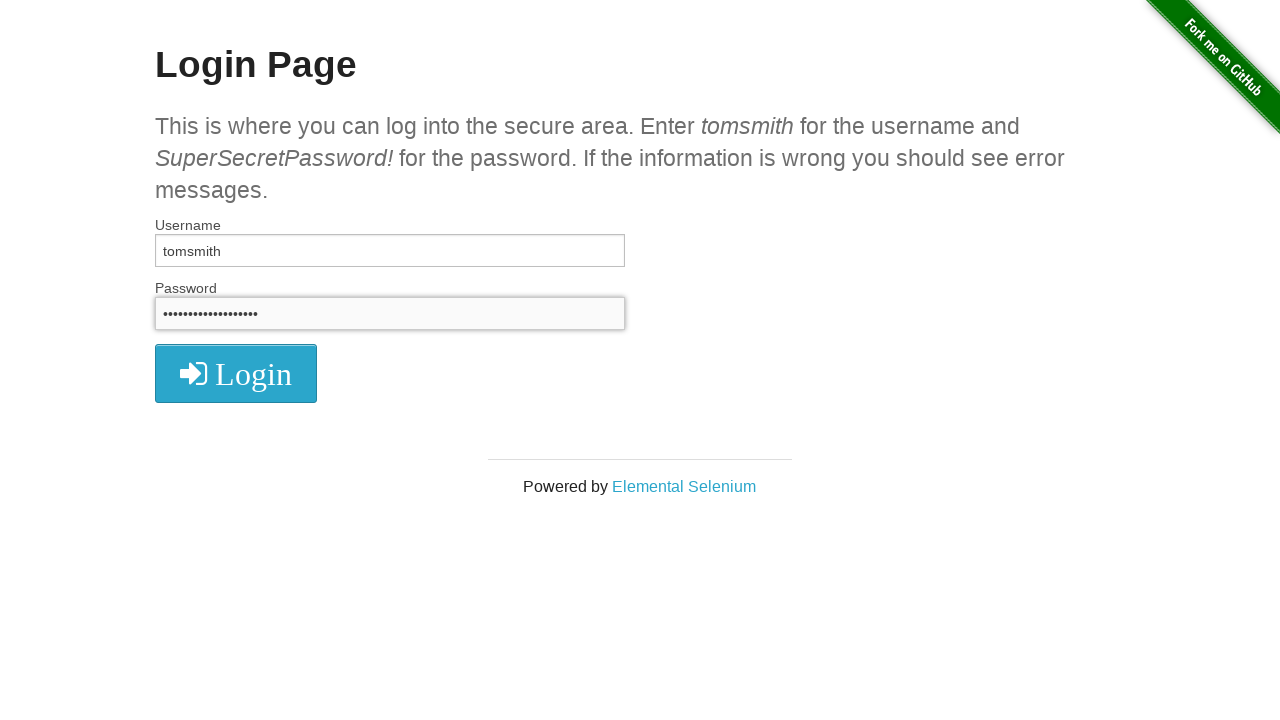

Clicked LOGIN button at (236, 374) on i.fa.fa-2x.fa-sign-in
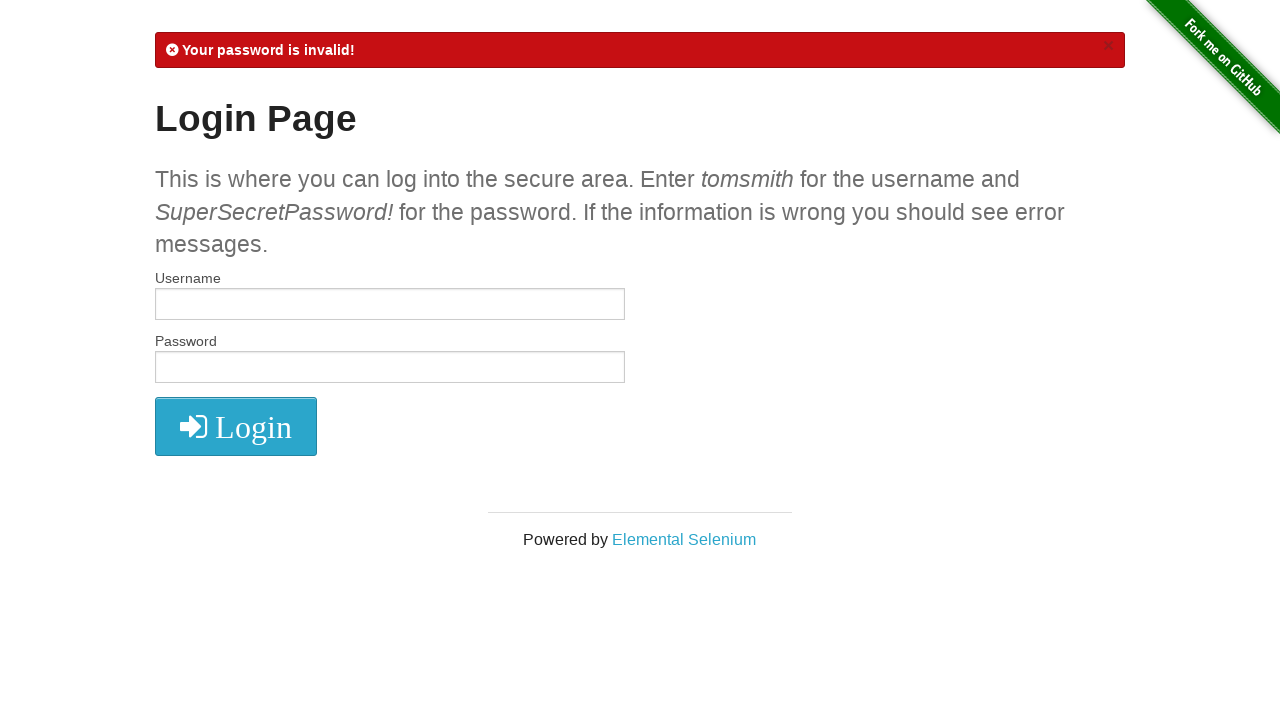

Verified error message 'Your password is invalid!' is displayed
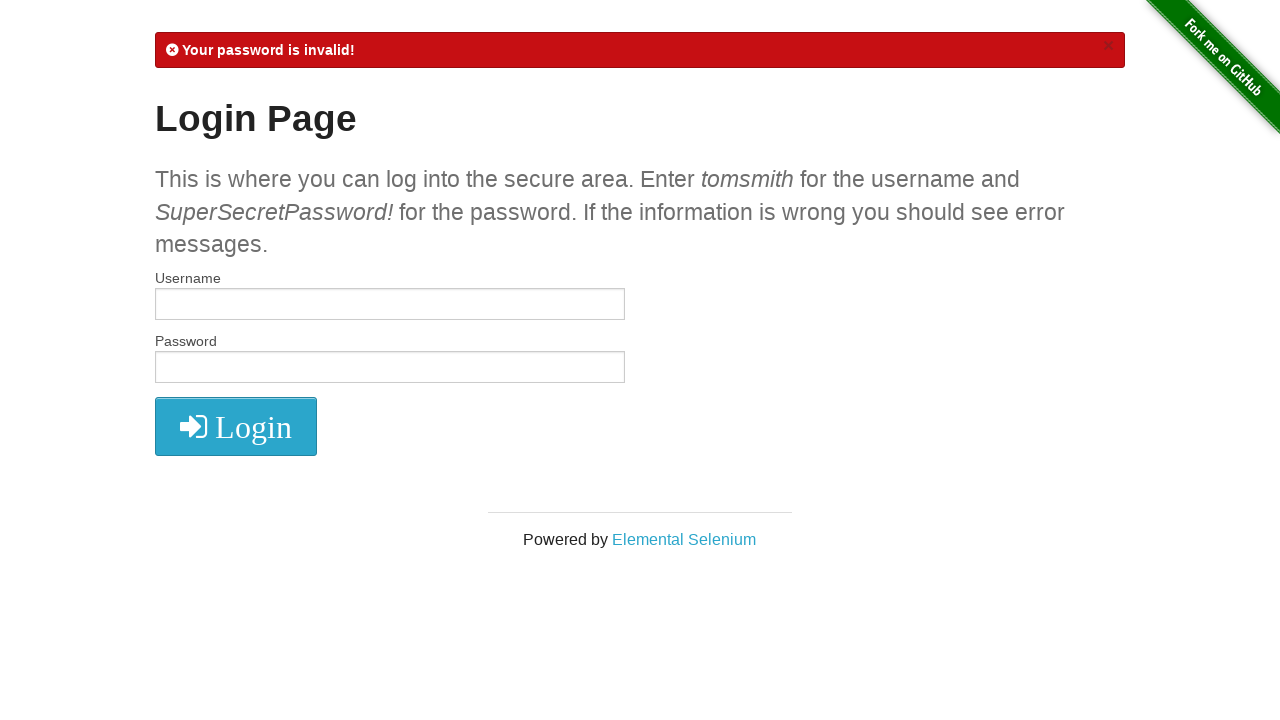

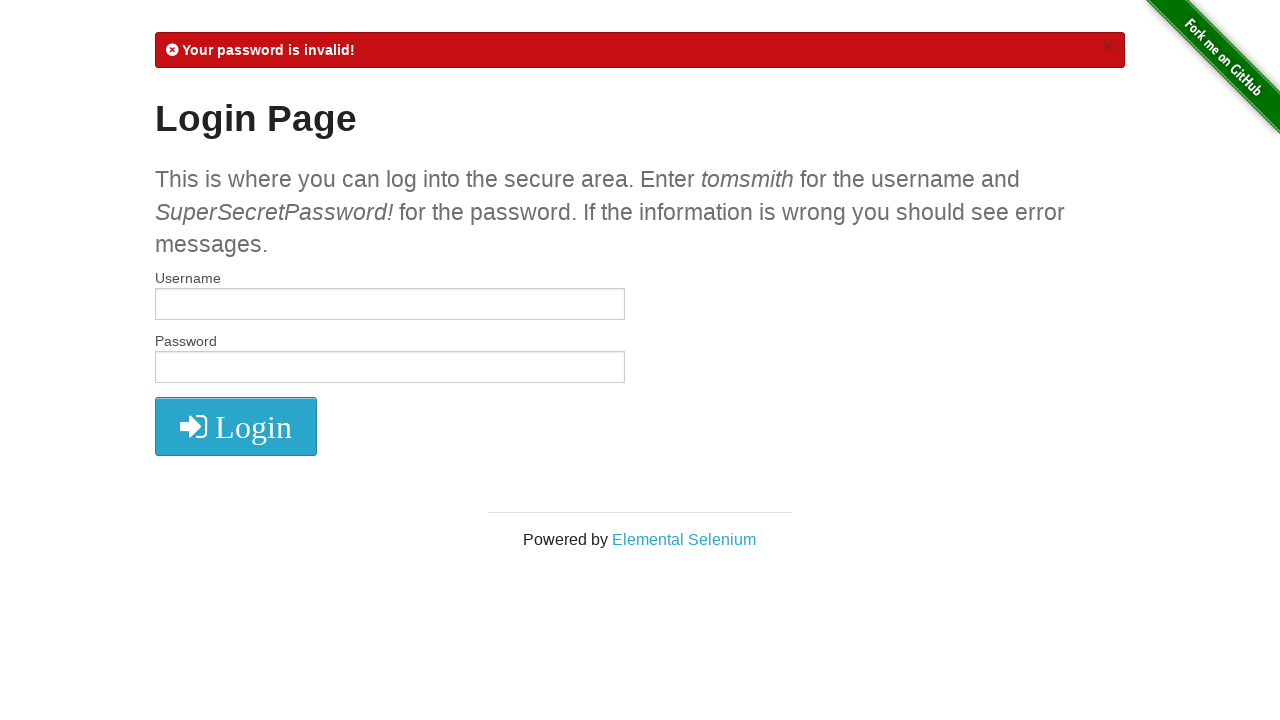